Tests alert handling functionality by triggering a timer-based alert and accepting it

Starting URL: https://demoqa.com/alerts

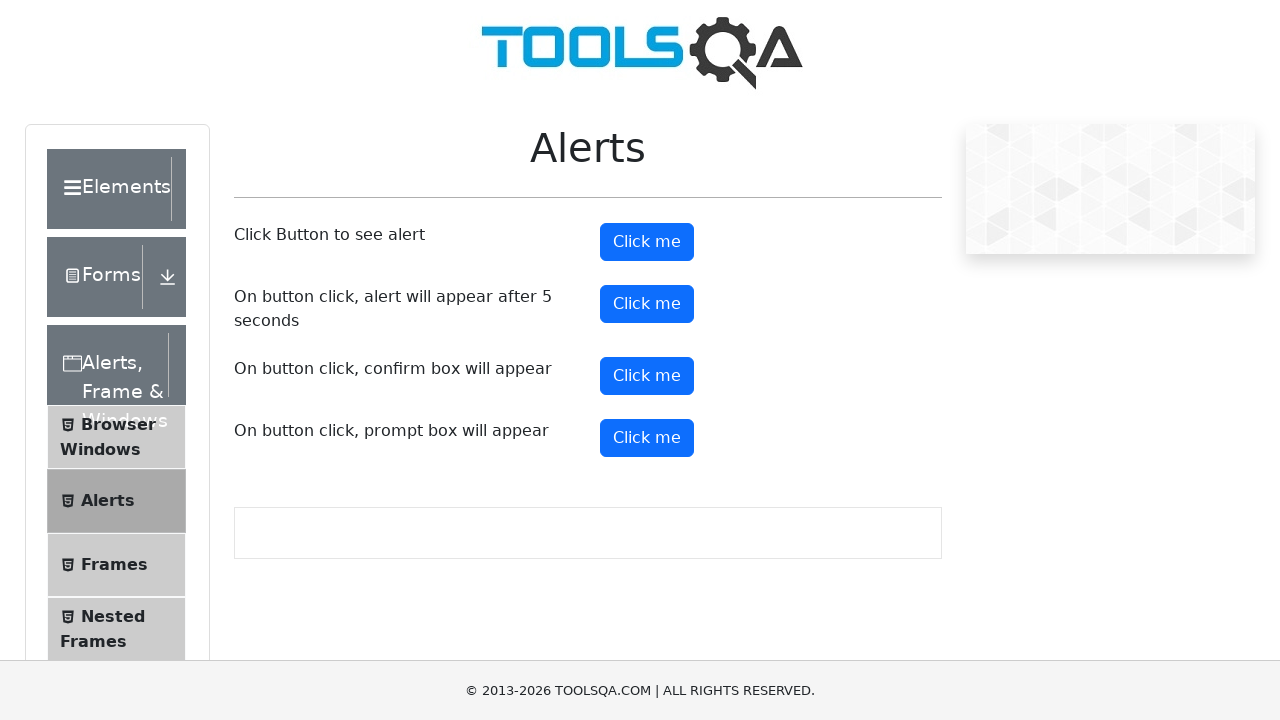

Clicked button to trigger timer-based alert at (647, 304) on #timerAlertButton
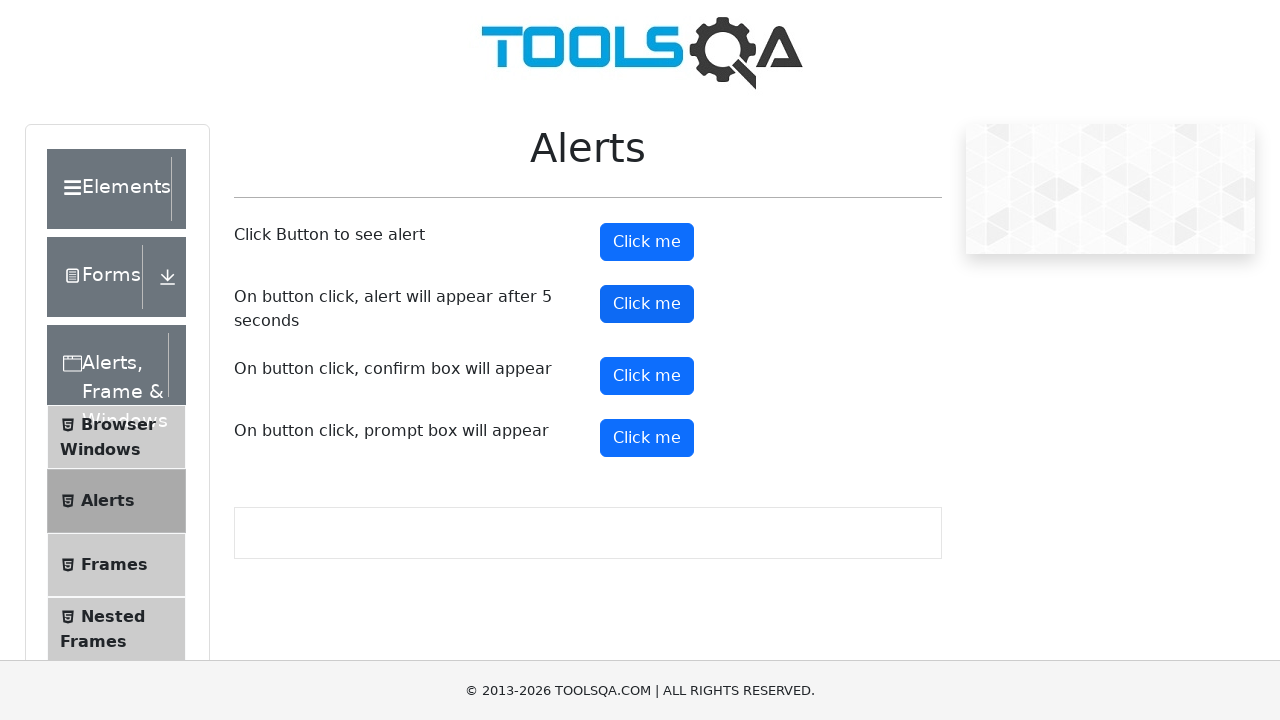

Waited 5 seconds for timer-based alert to appear
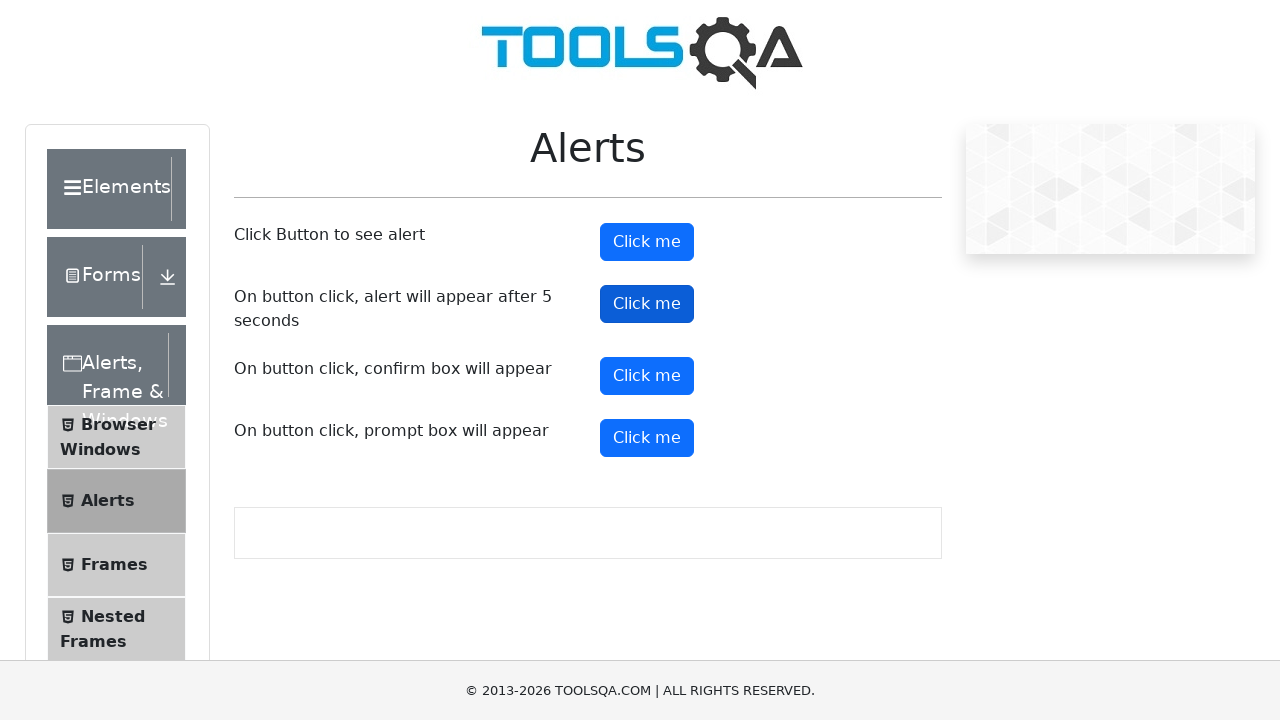

Set up dialog handler to accept alert
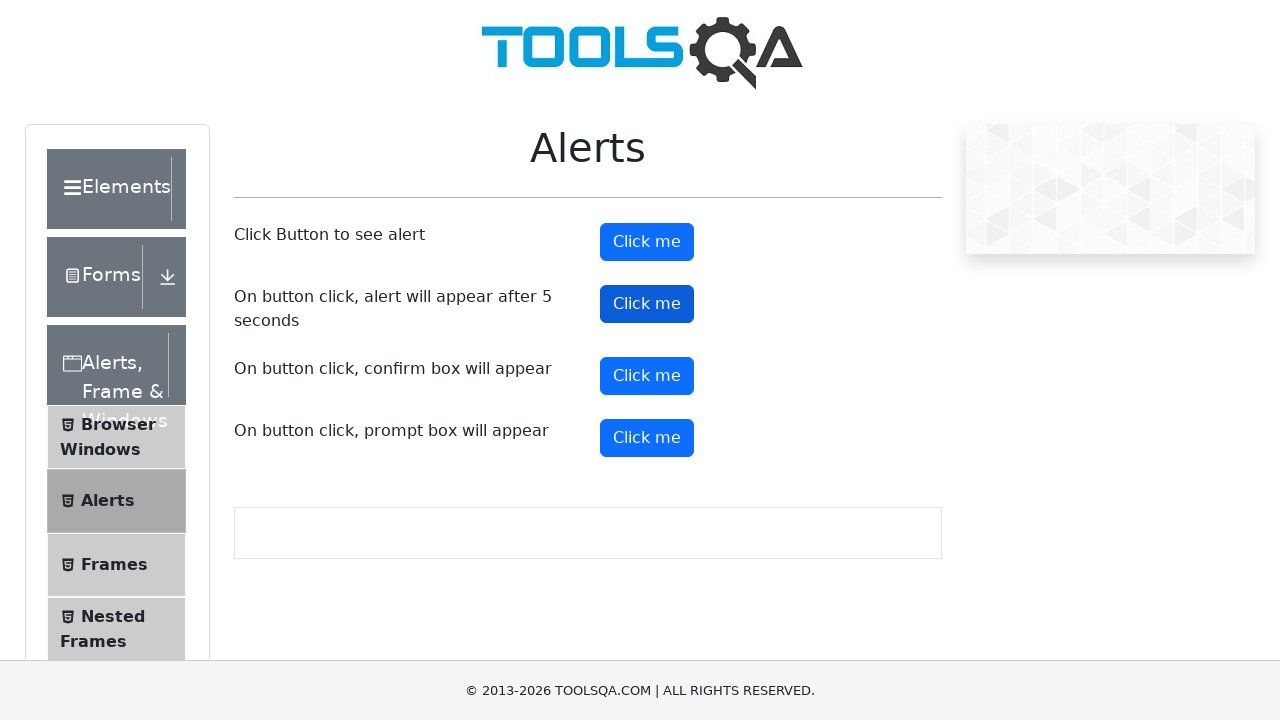

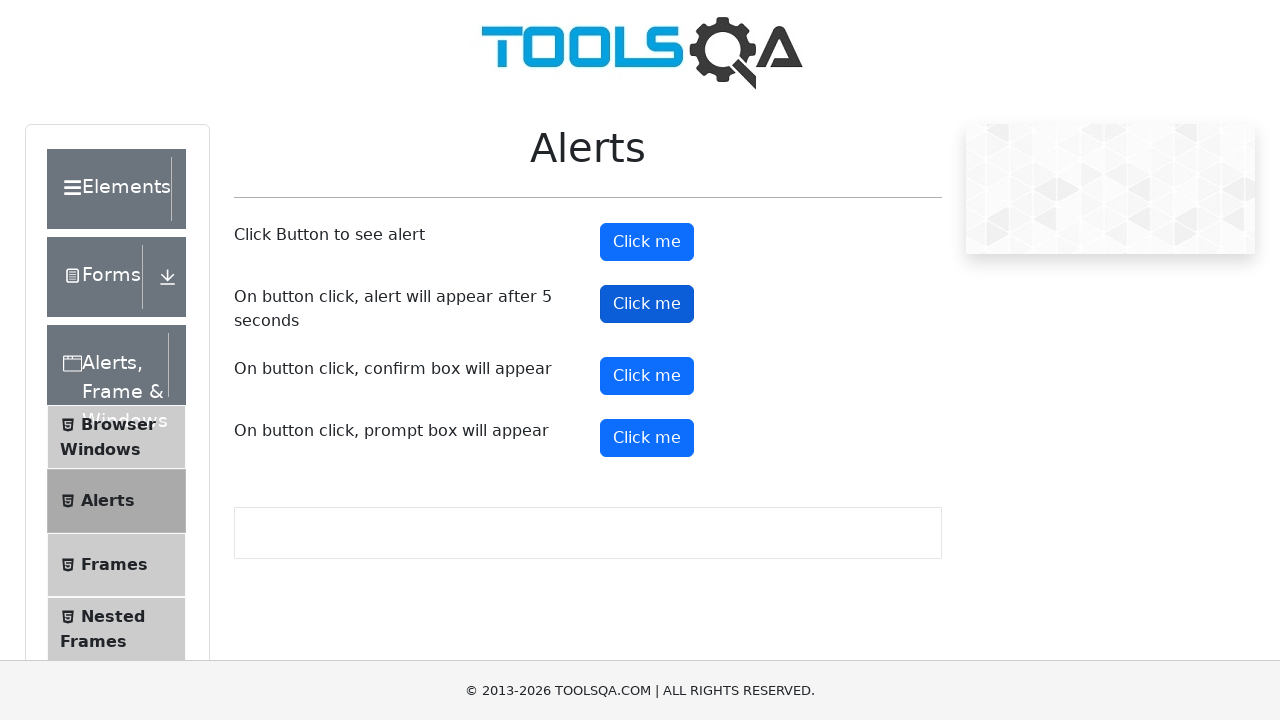